Tests the "Forgot Password" functionality on the OrangeHRM login page by clicking the forgot password link, testing the cancel button, and then submitting a username for password reset.

Starting URL: https://opensource-demo.orangehrmlive.com/web/index.php/auth/login

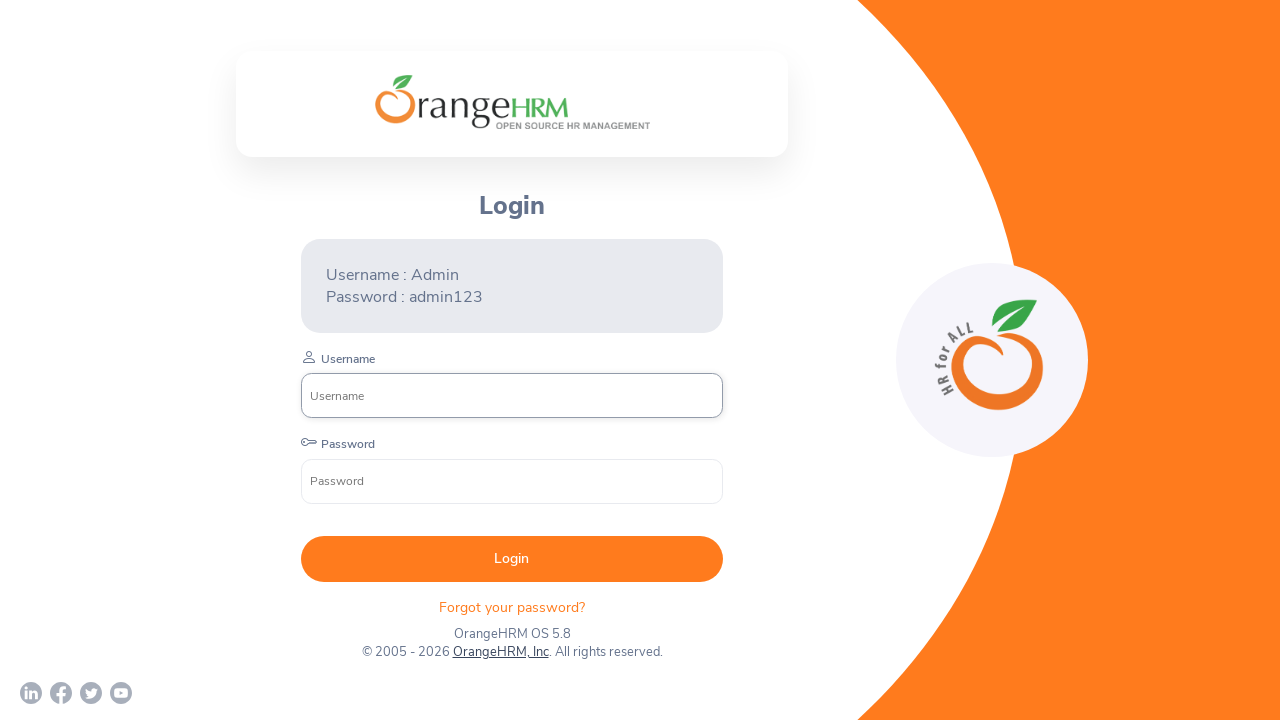

Login page loaded and network idle
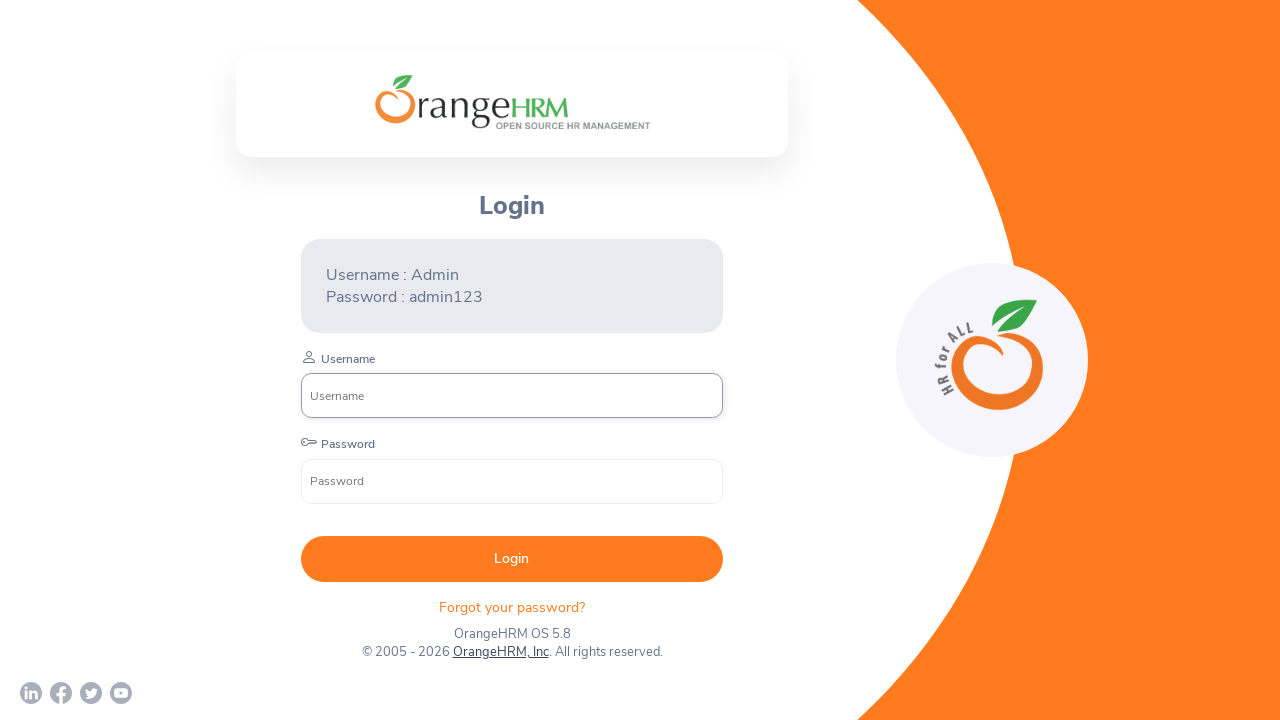

Clicked 'Forgot Password' link on login page at (512, 607) on xpath=//*[@id='app']/div[1]/div/div[1]/div/div[2]/div[2]/form/div[4]/p
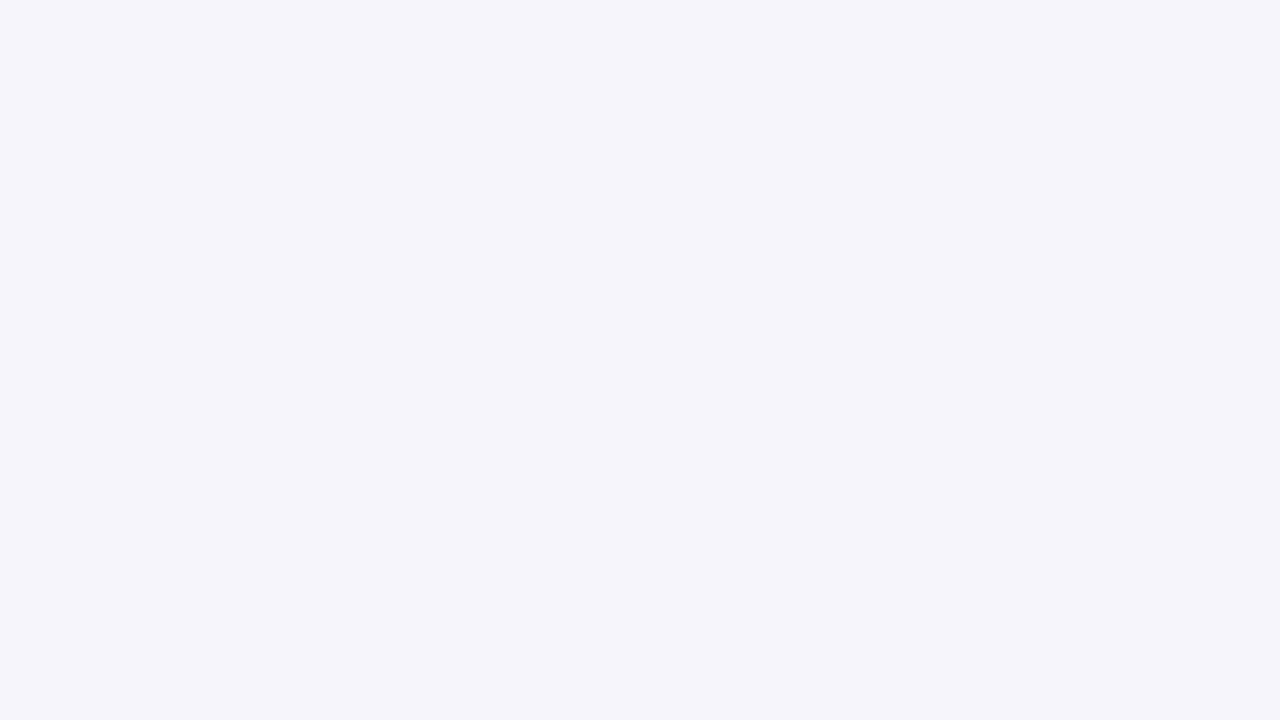

Waited for forgot password page to load
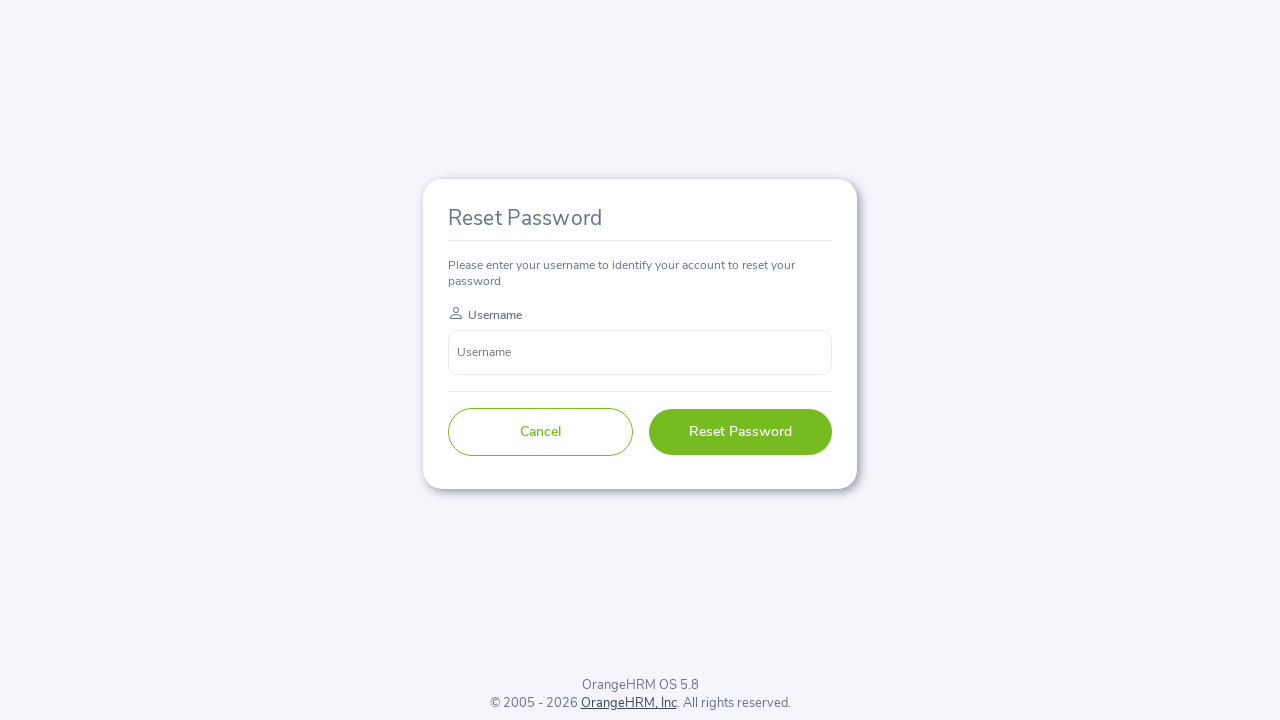

Clicked cancel button on forgot password form at (540, 432) on xpath=//*[@id='app']/div[1]/div[1]/div/form/div[2]/button[1]
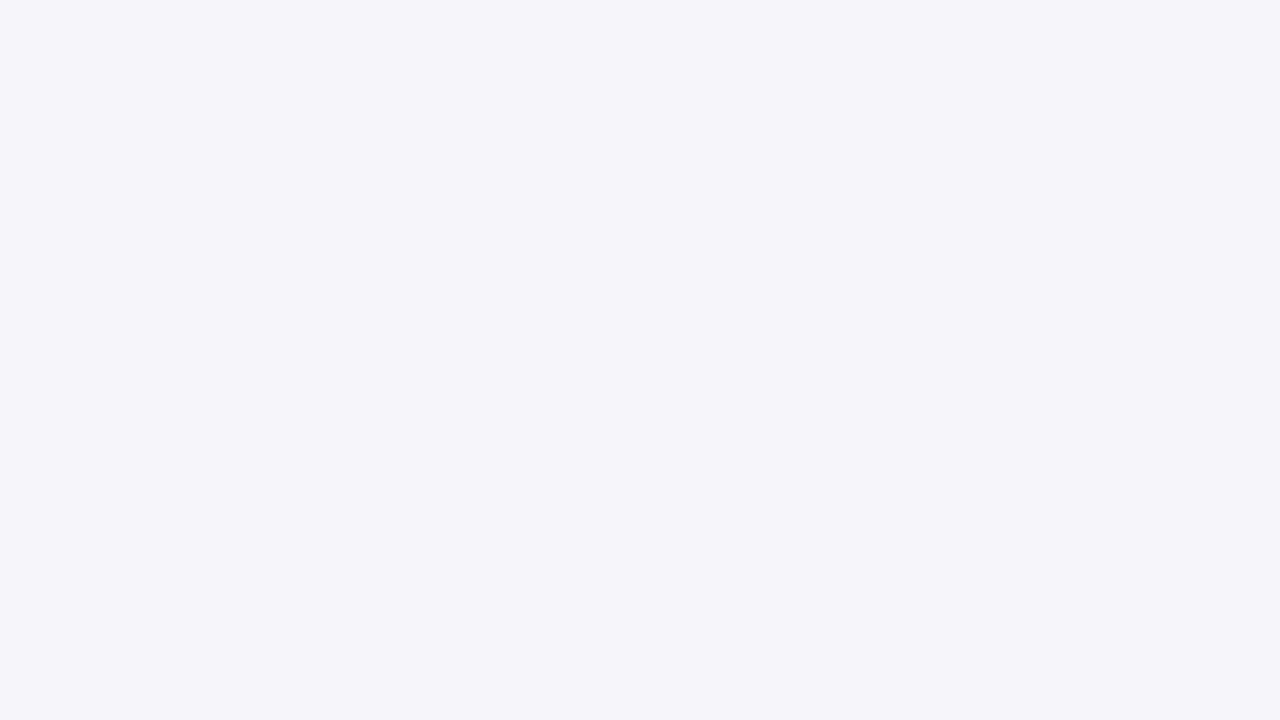

Navigated back to login page after cancel
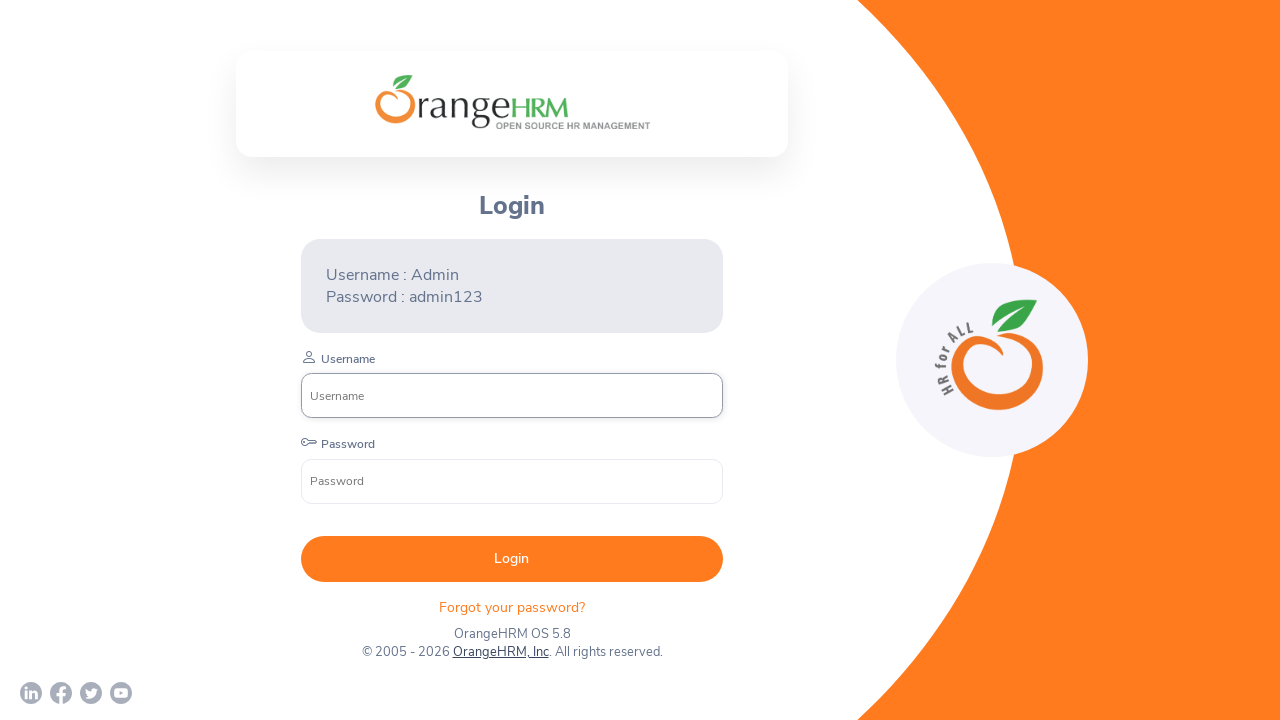

Clicked 'Forgot Password' link again at (512, 607) on xpath=//*[@id='app']/div[1]/div/div[1]/div/div[2]/div[2]/form/div[4]/p
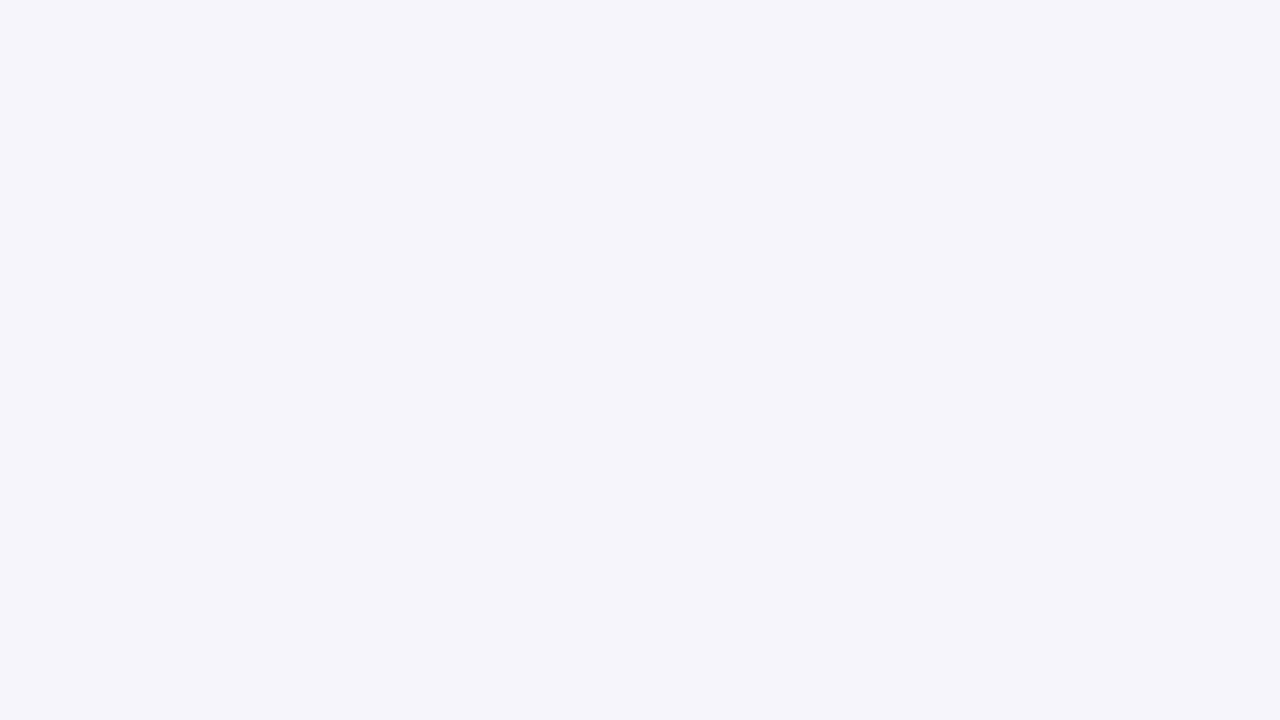

Waited for forgot password page to load again
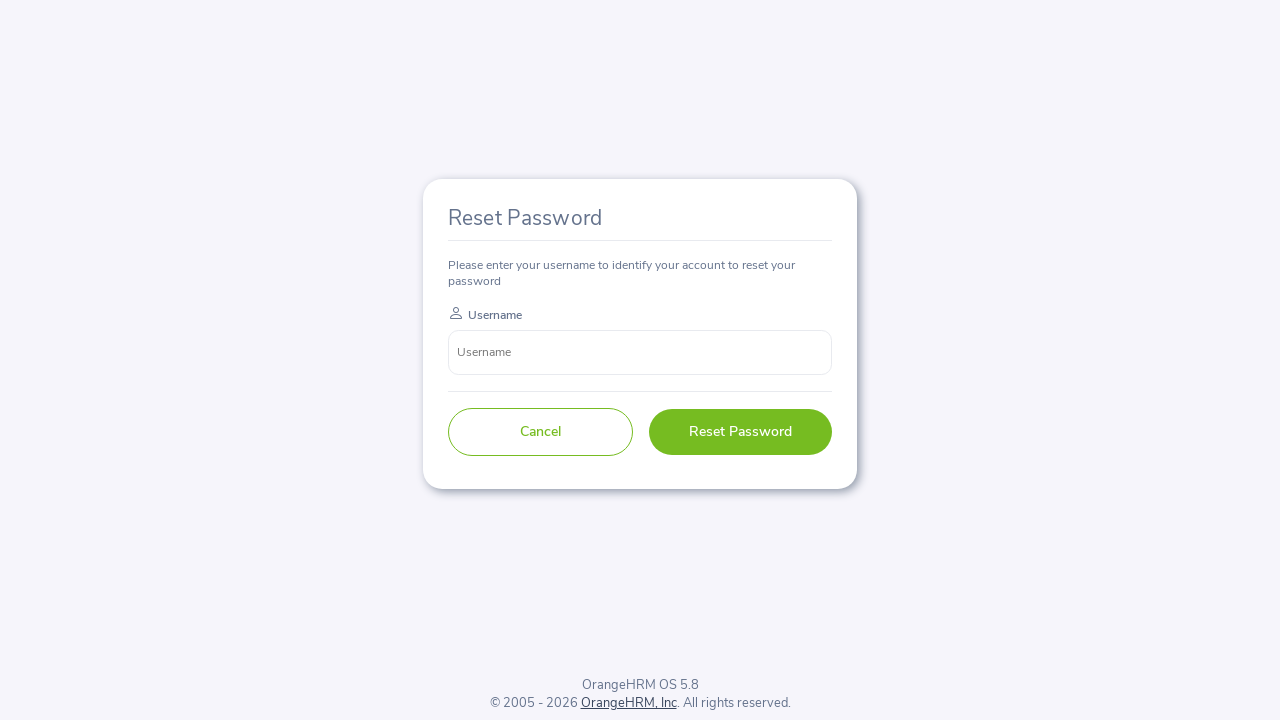

Filled username field with 'MR_Random' for password reset on input[name='username']
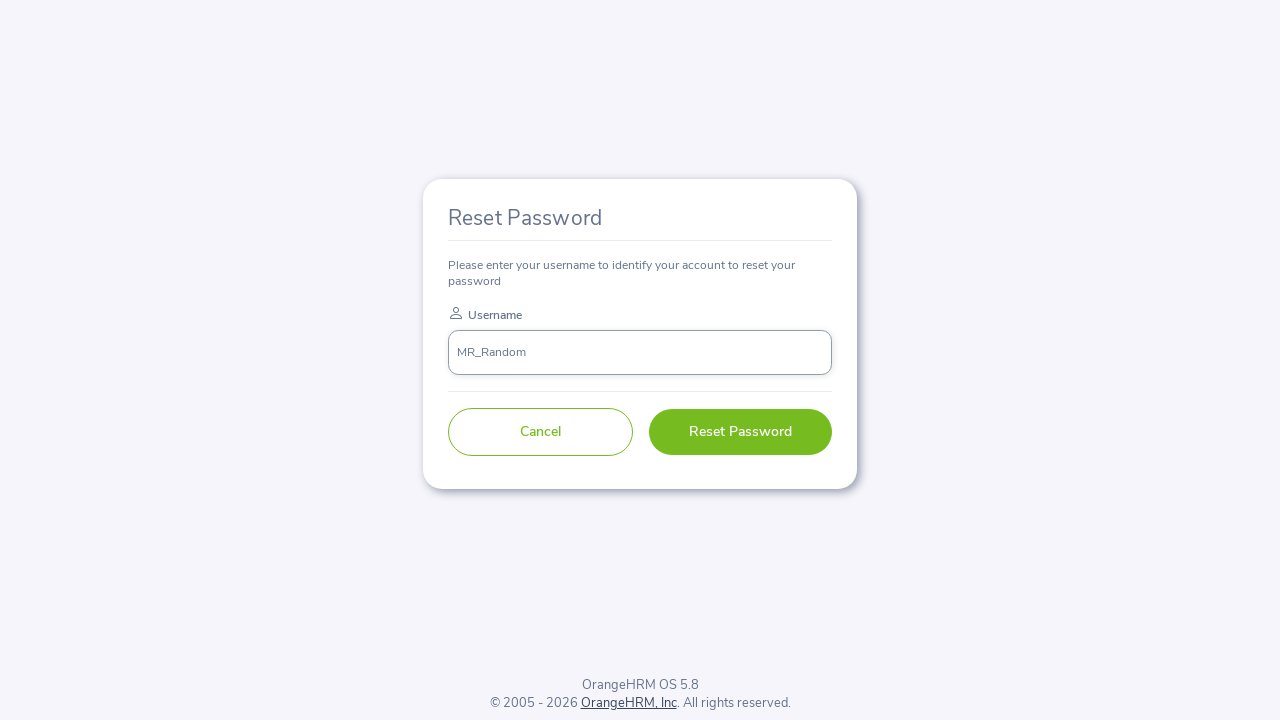

Clicked reset password submit button at (740, 432) on button[type='submit']
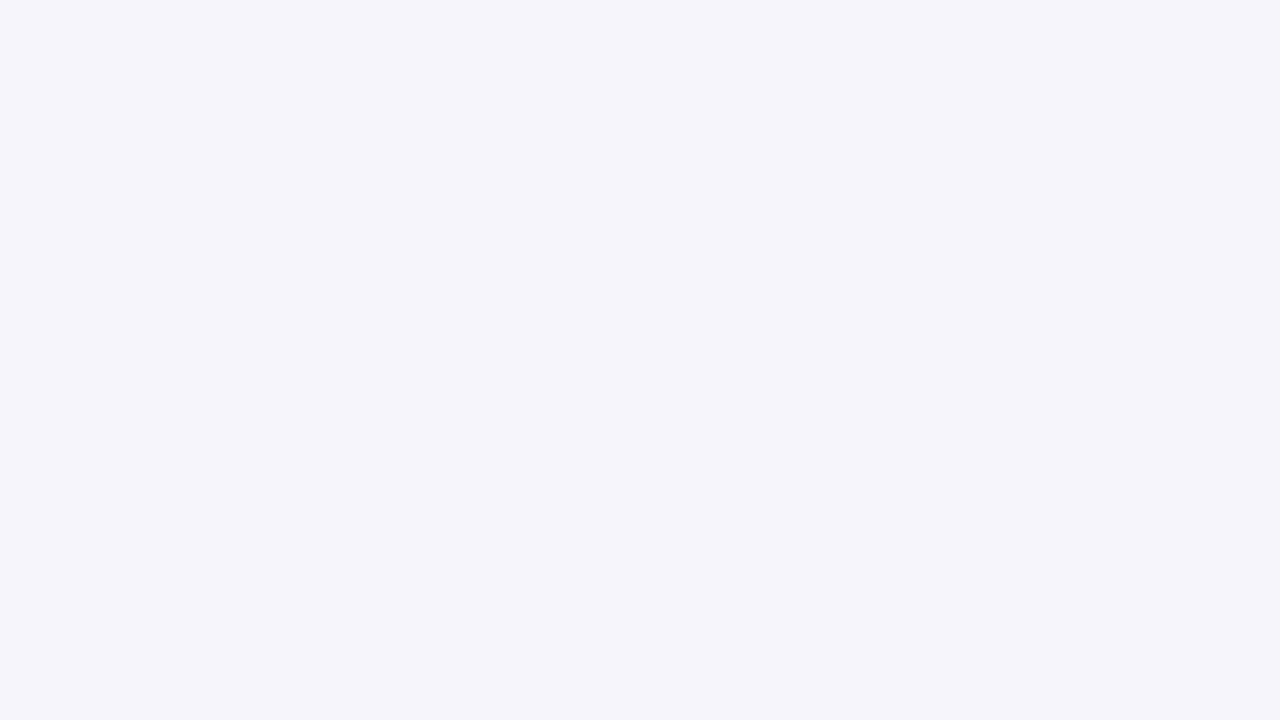

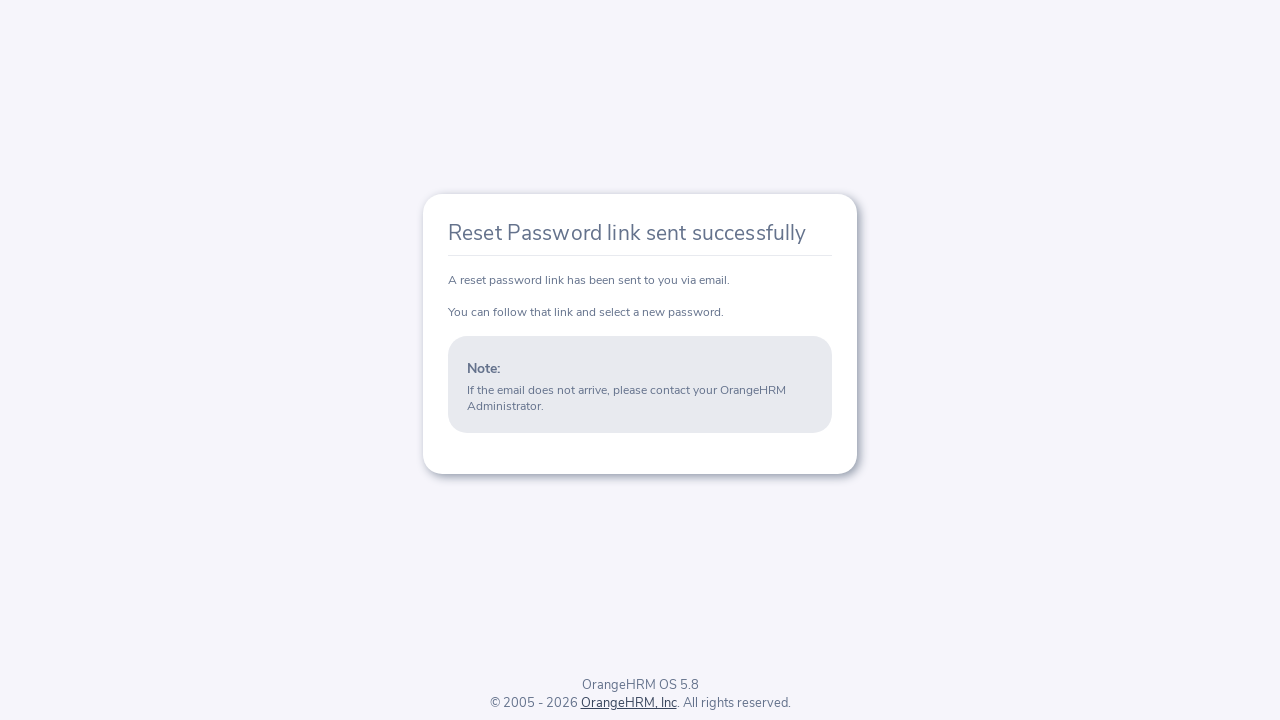